Navigates to Loblaws international foods category page, scrolls to load more products, and verifies that product listings are displayed.

Starting URL: https://www.loblaws.ca/food/international-foods/c/58044?navid=flyout-L2-International-Foods

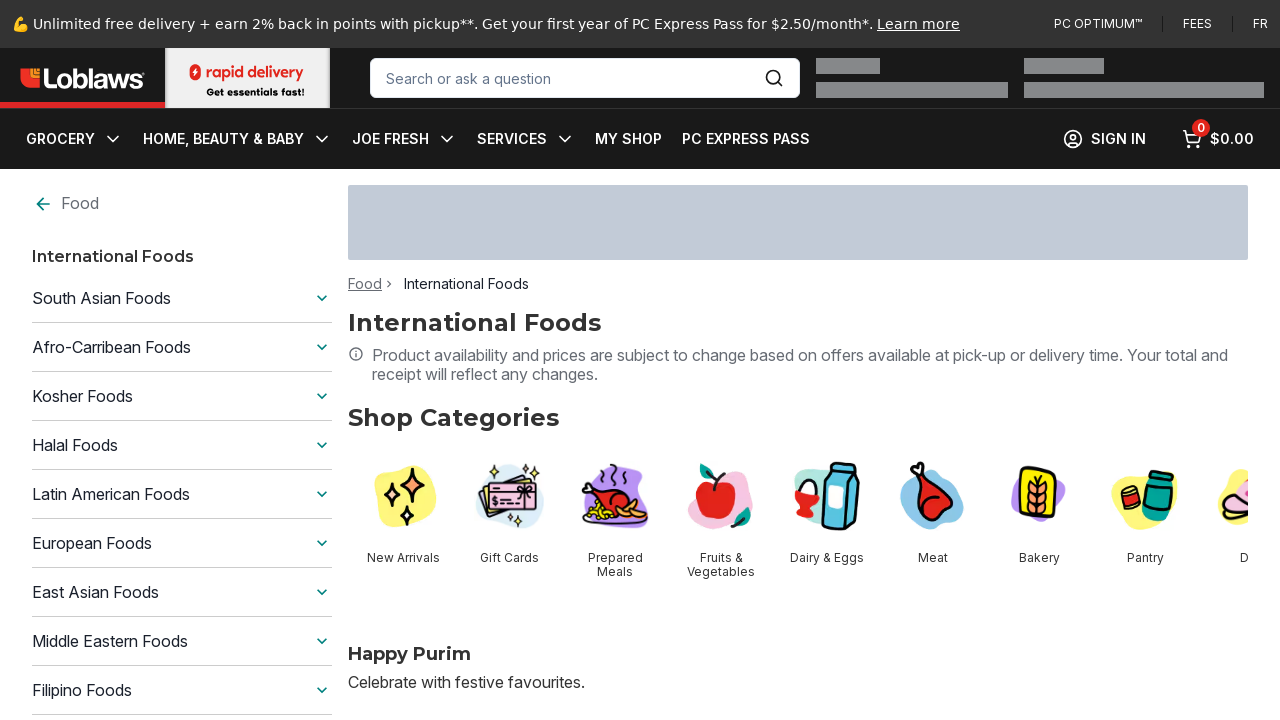

Pressed End key to scroll down and load more products
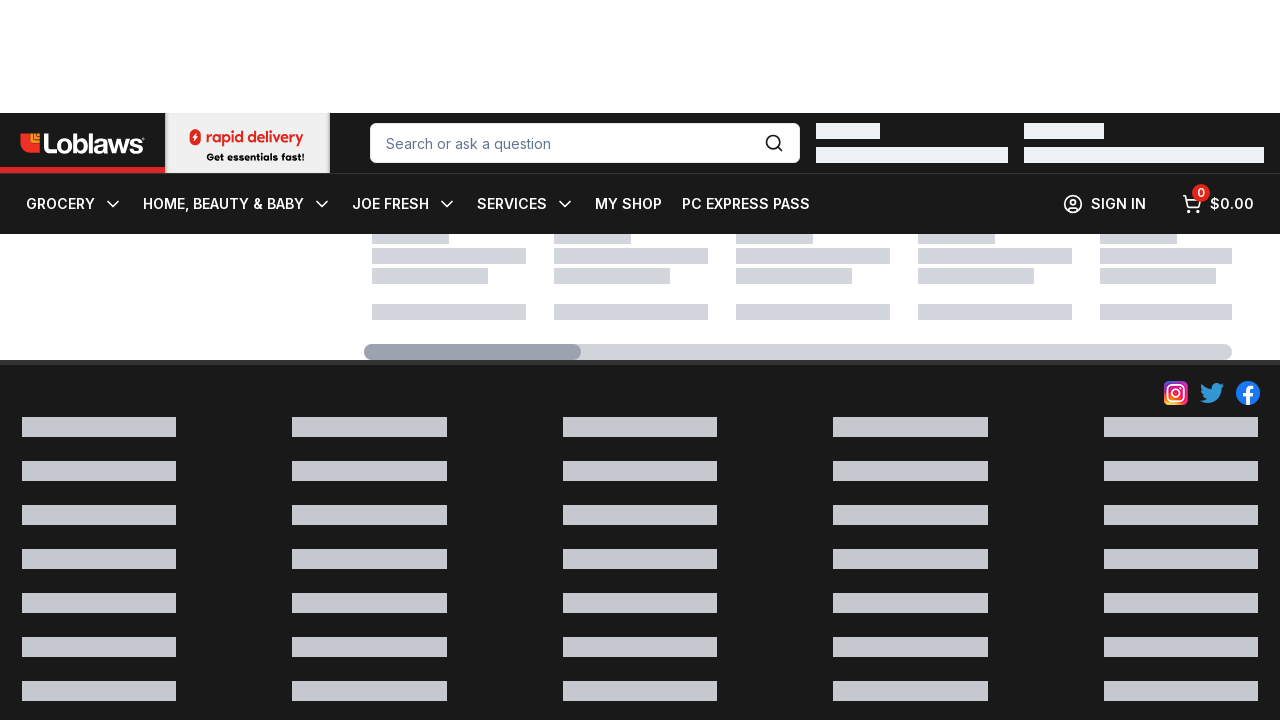

Waited 2 seconds for products to load
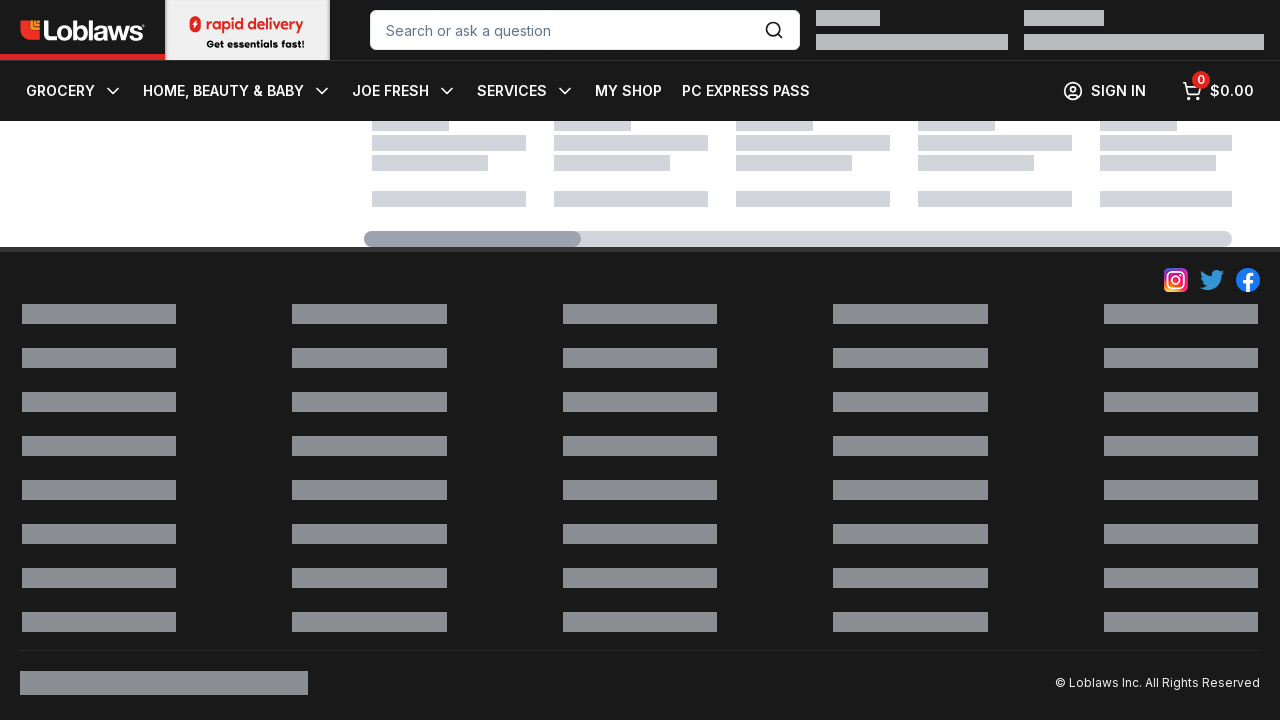

Pressed End key to scroll down and load more products
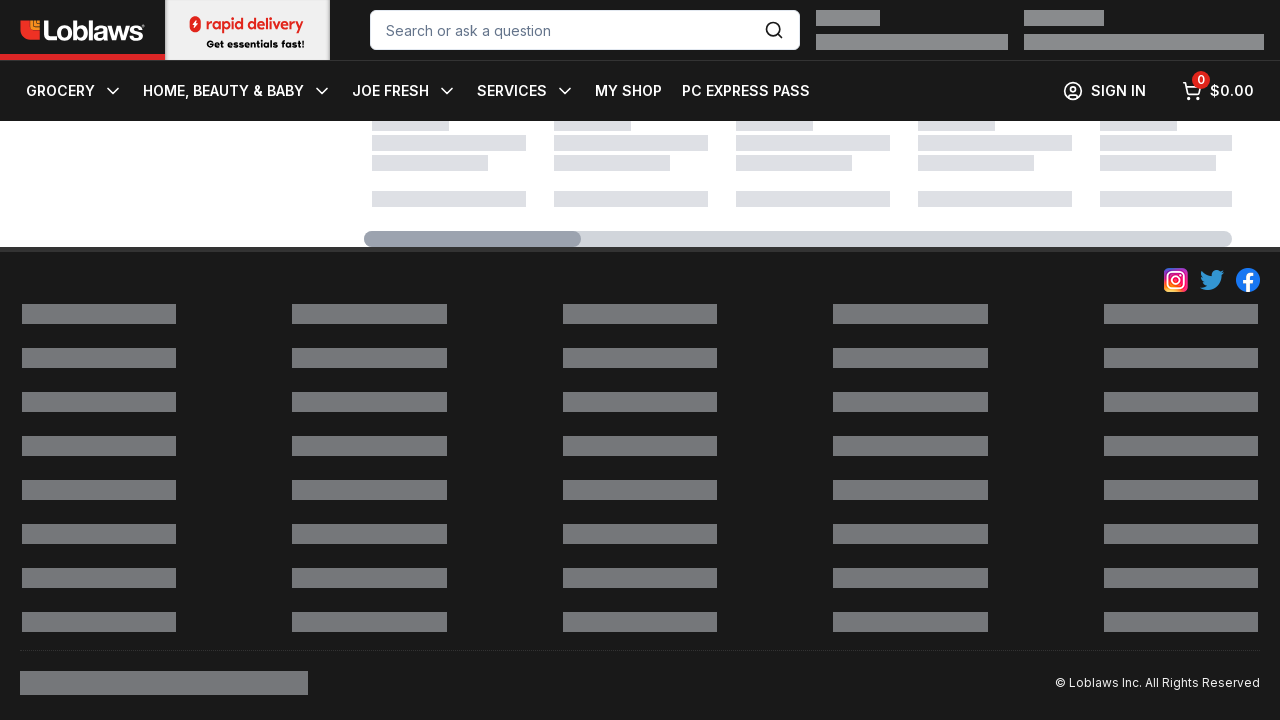

Waited 2 seconds for products to load
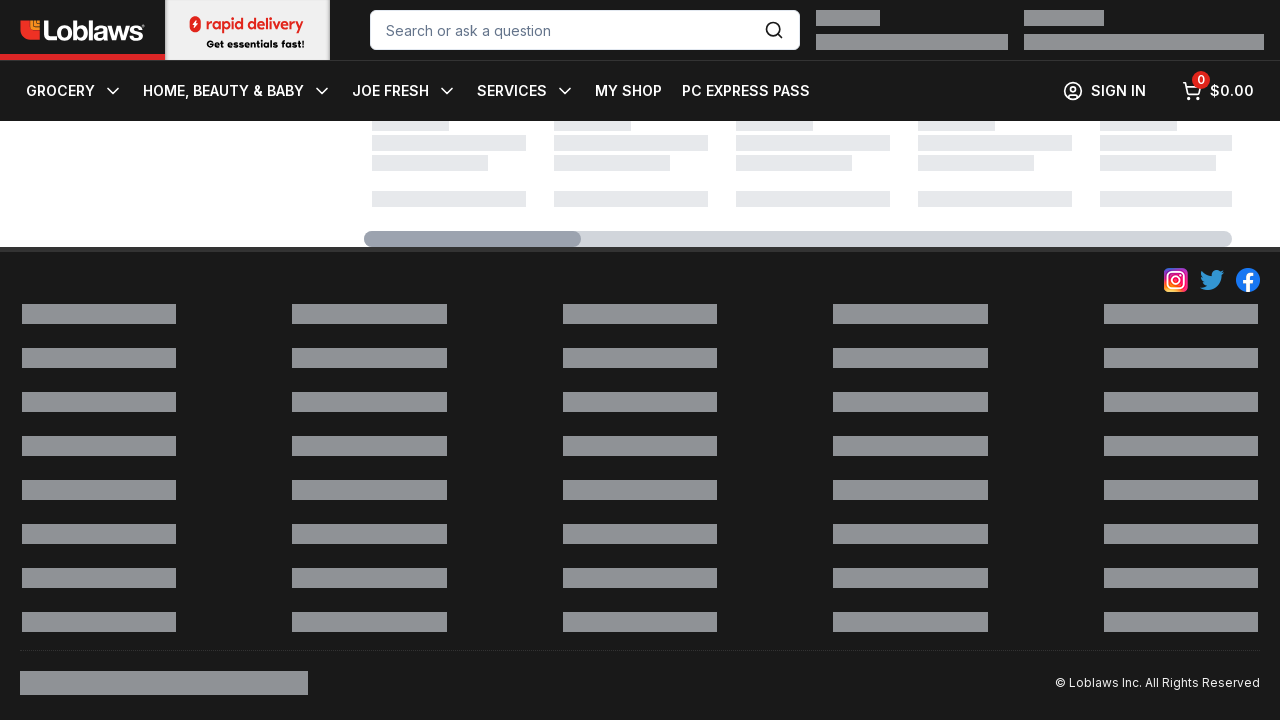

Pressed End key to scroll down and load more products
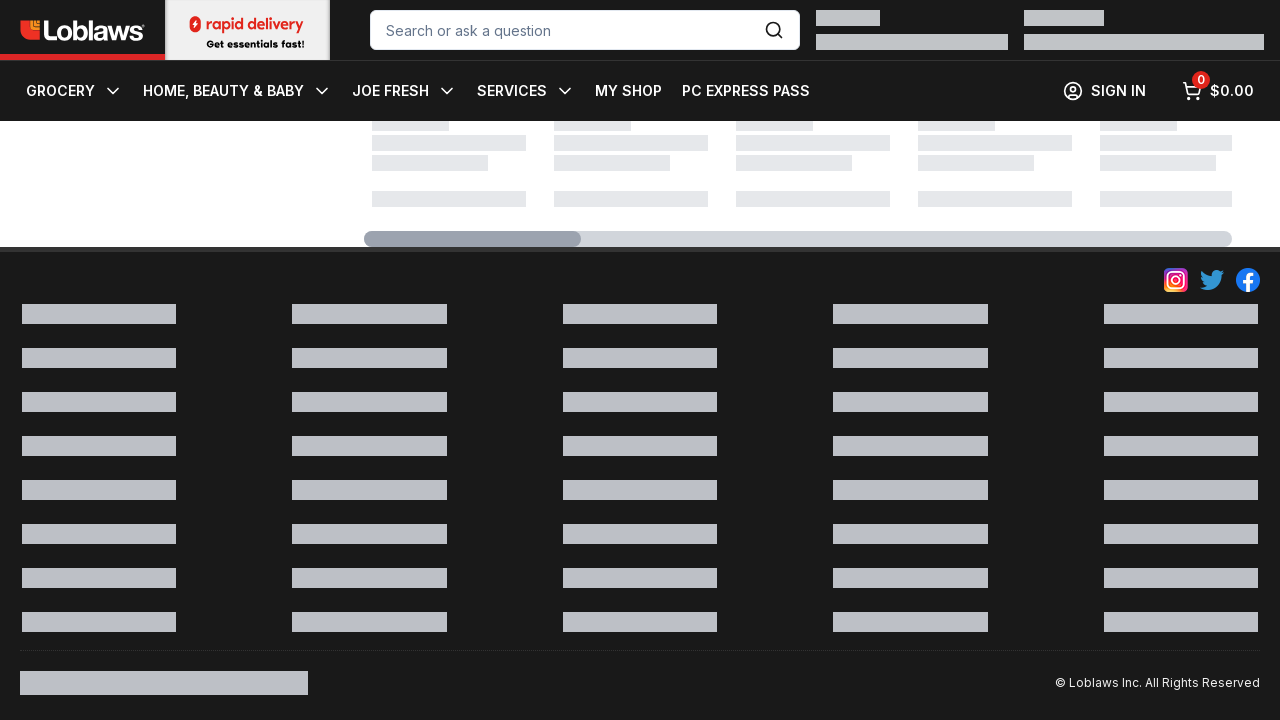

Waited 2 seconds for products to load
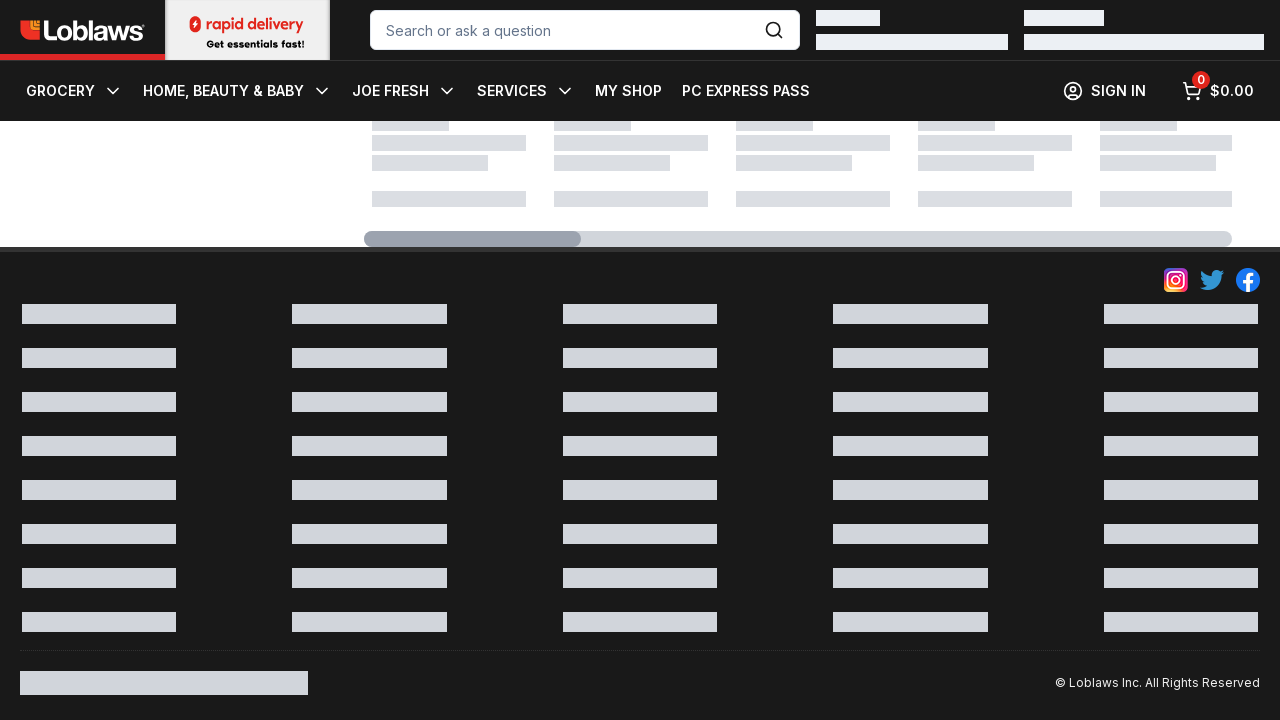

Pressed End key to scroll down and load more products
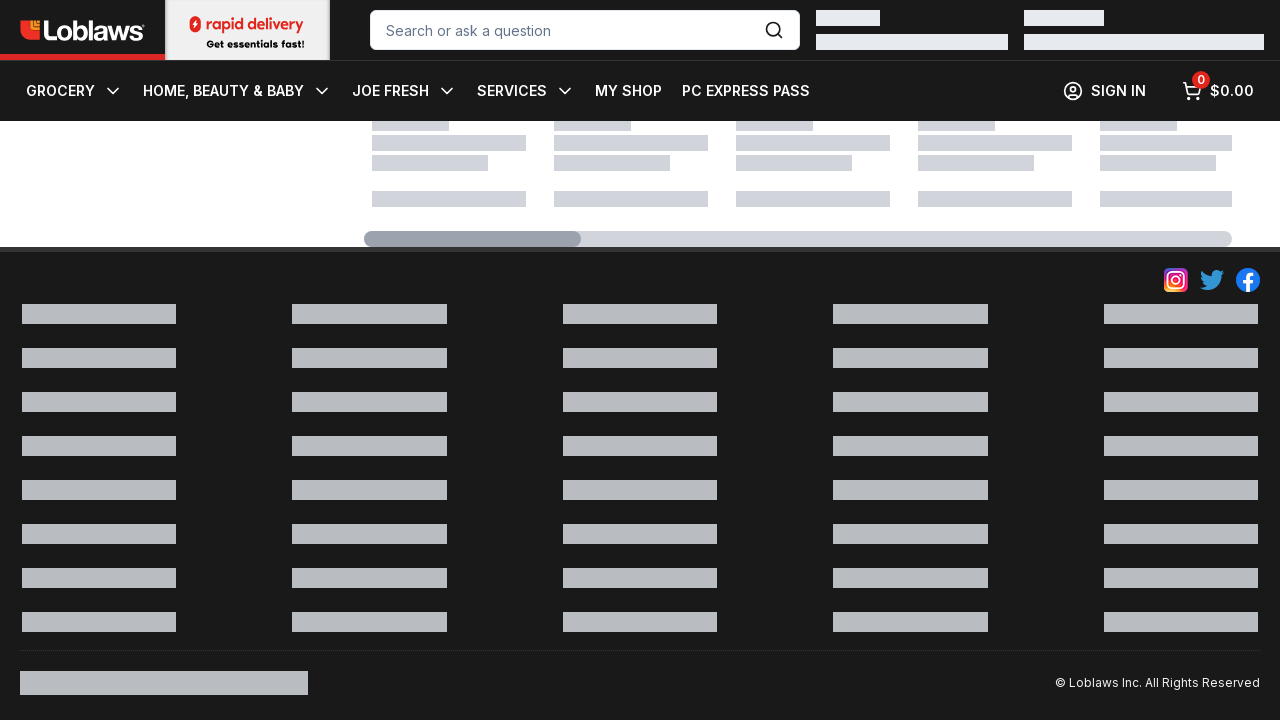

Waited 2 seconds for products to load
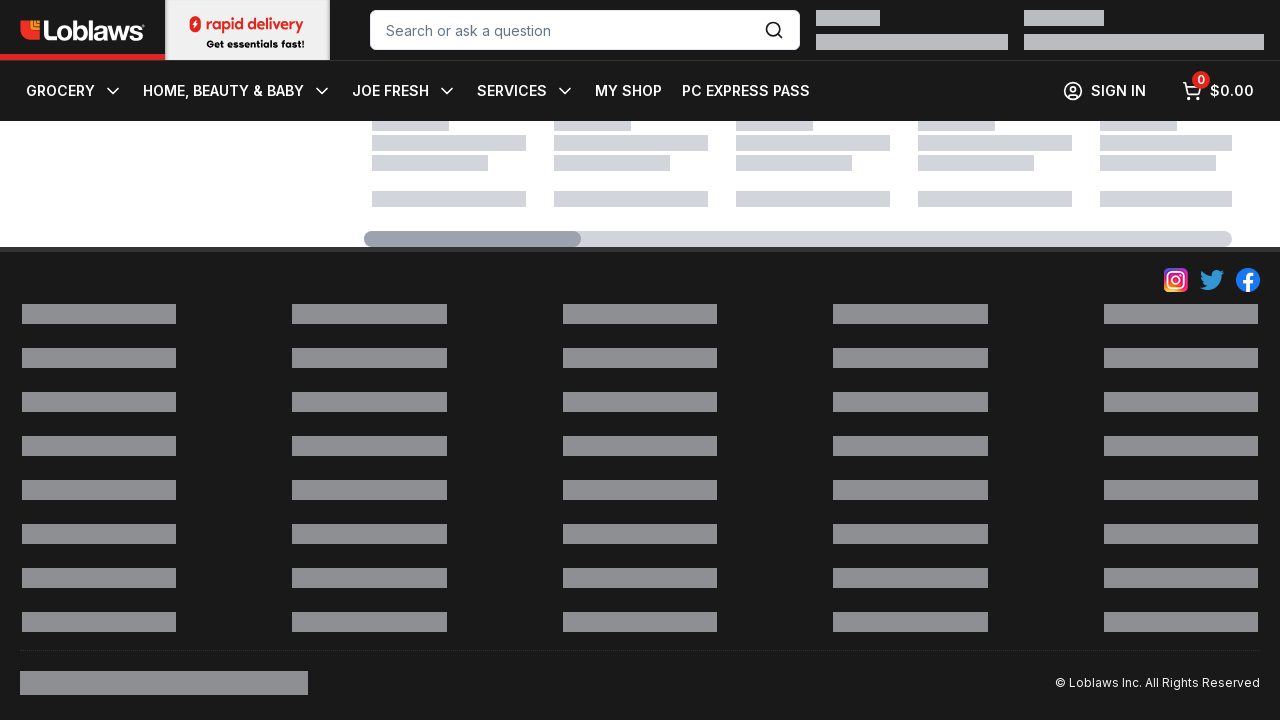

Pressed End key to scroll down and load more products
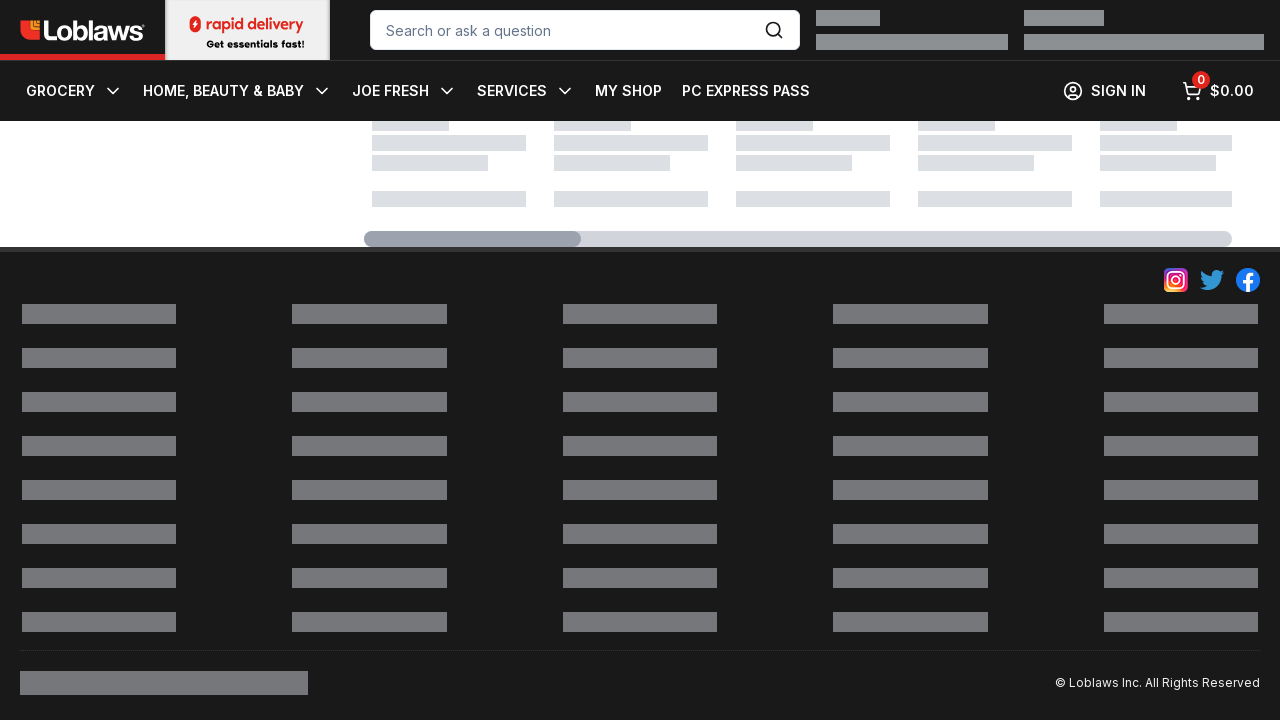

Waited 2 seconds for products to load
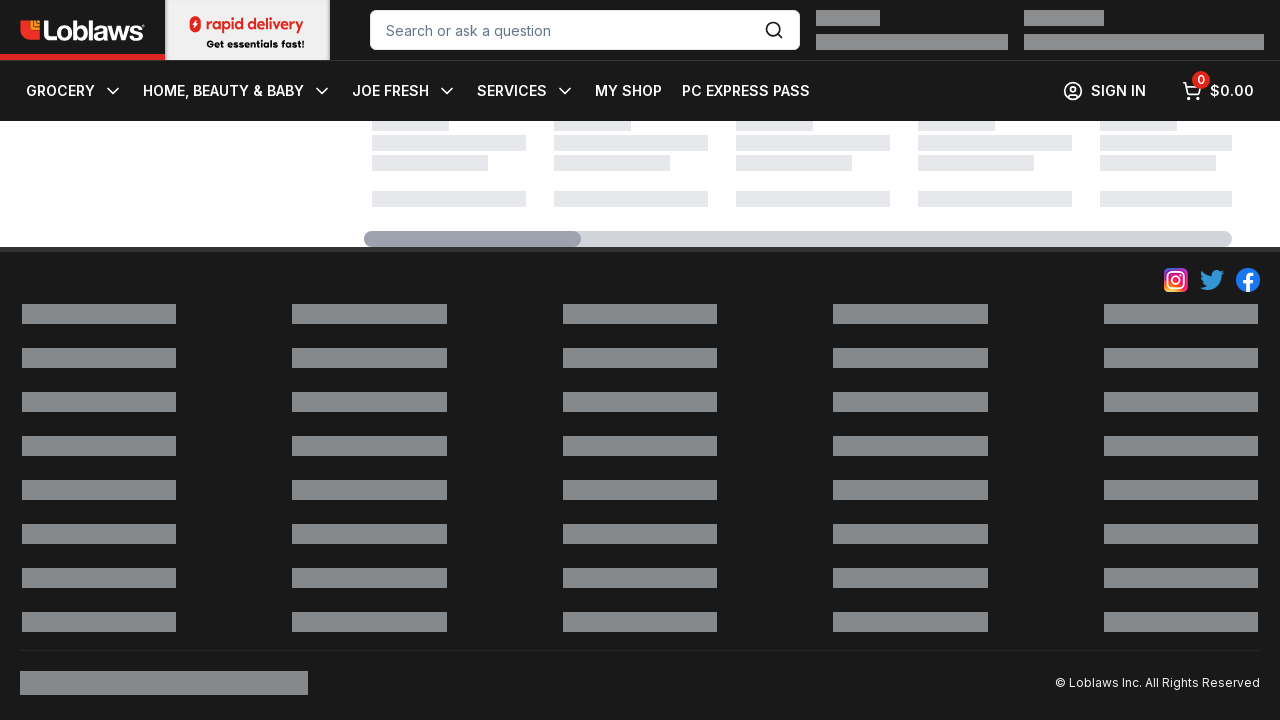

Pressed End key to scroll down and load more products
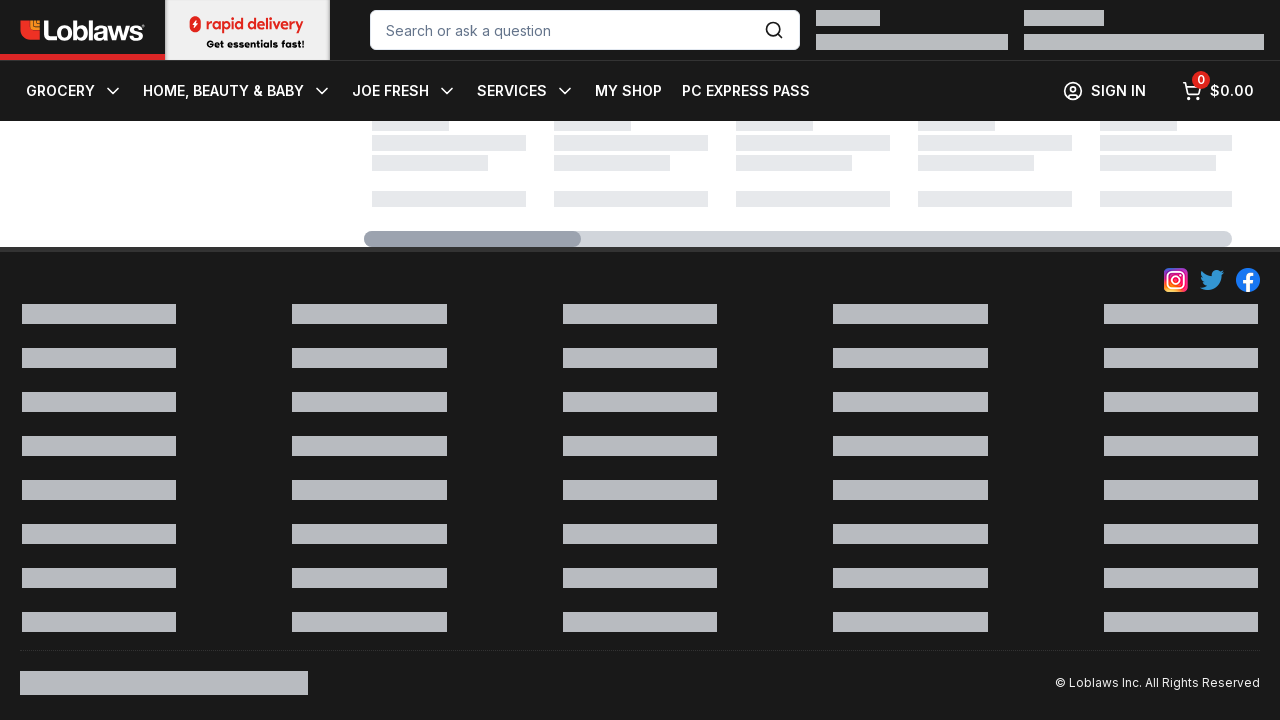

Waited 2 seconds for products to load
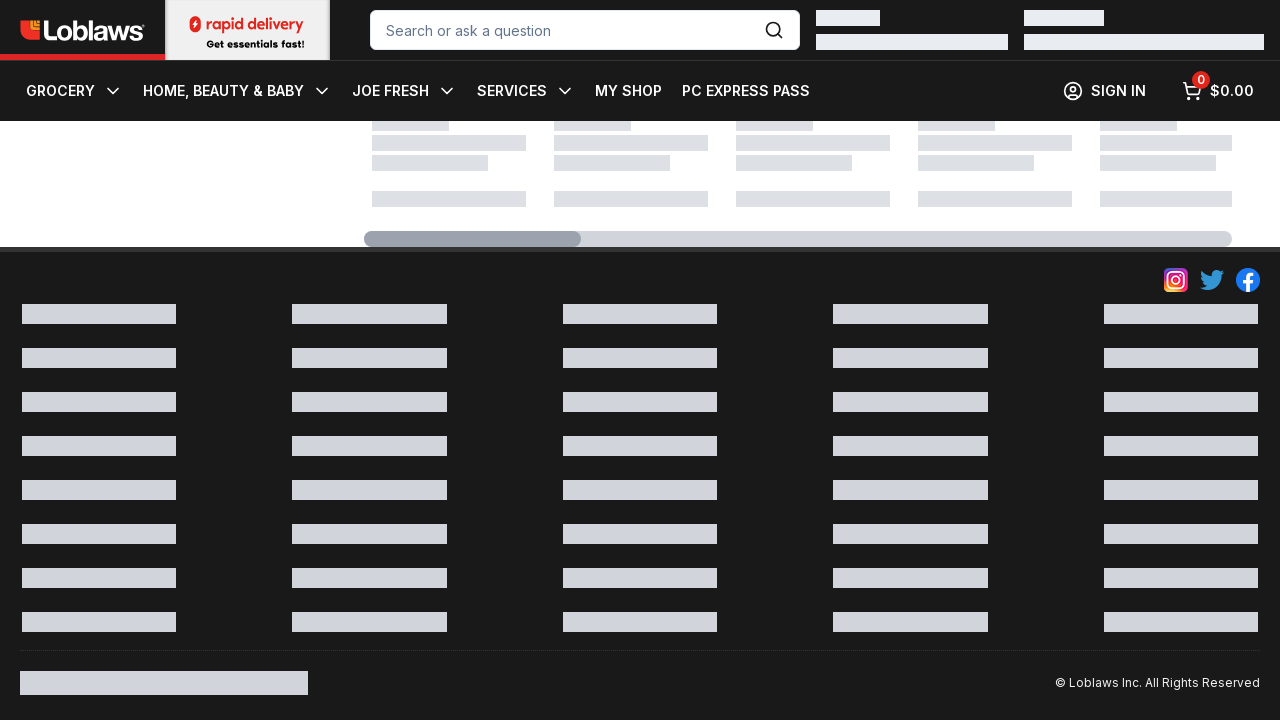

Product titles are now visible on the page
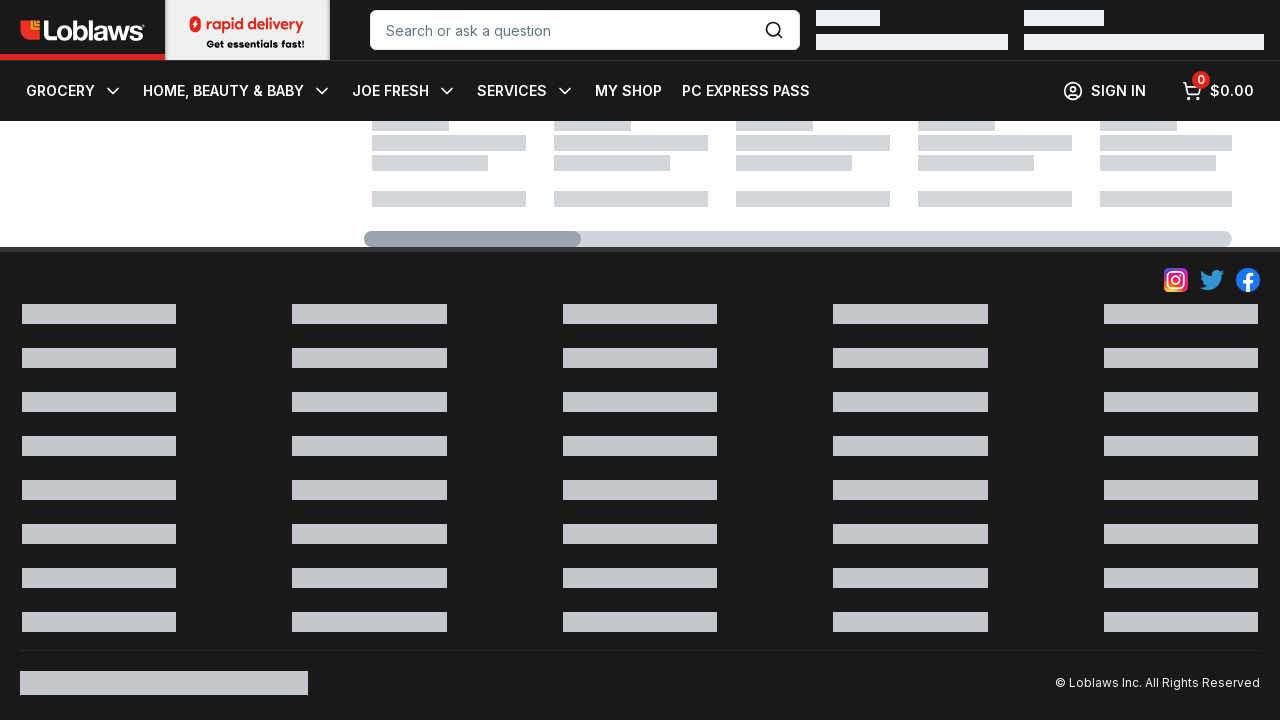

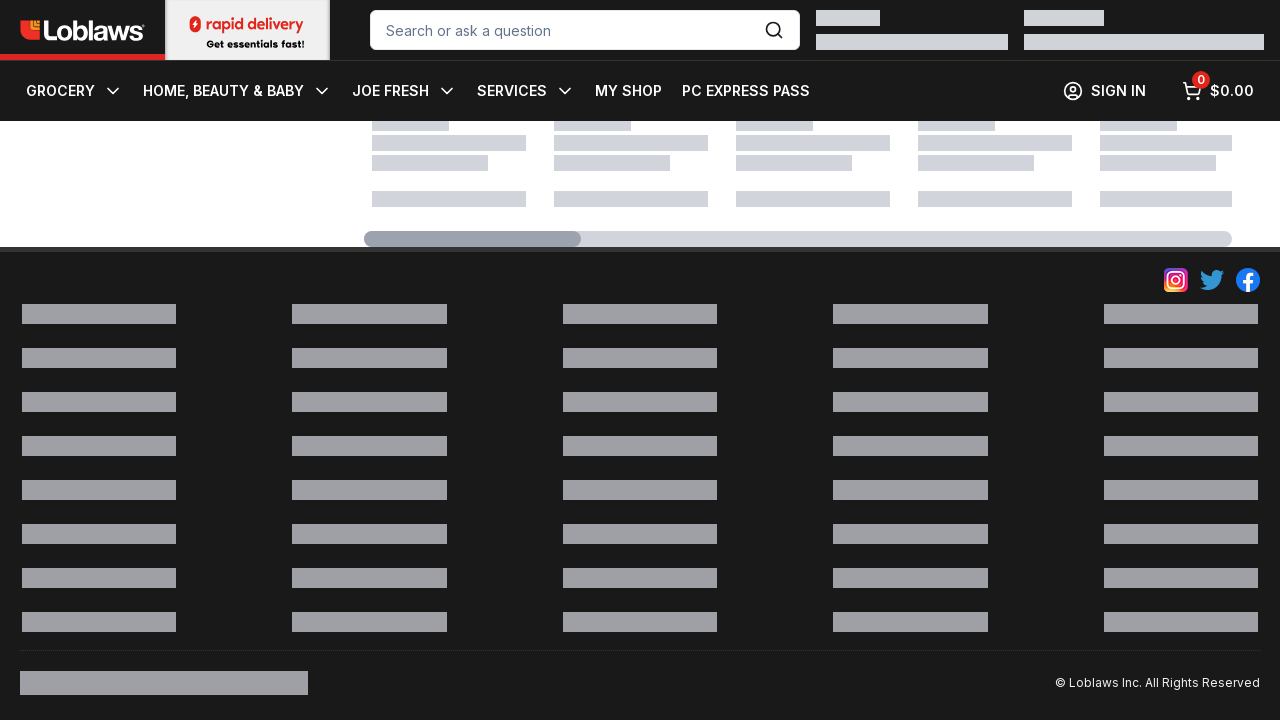